Tests iframe interaction by switching into an iframe, clicking an element, then switching back to the main content and attempting to interact with the main page

Starting URL: https://www.w3schools.com/tags/tryit.asp?filename=tryhtml5_input_type_radio

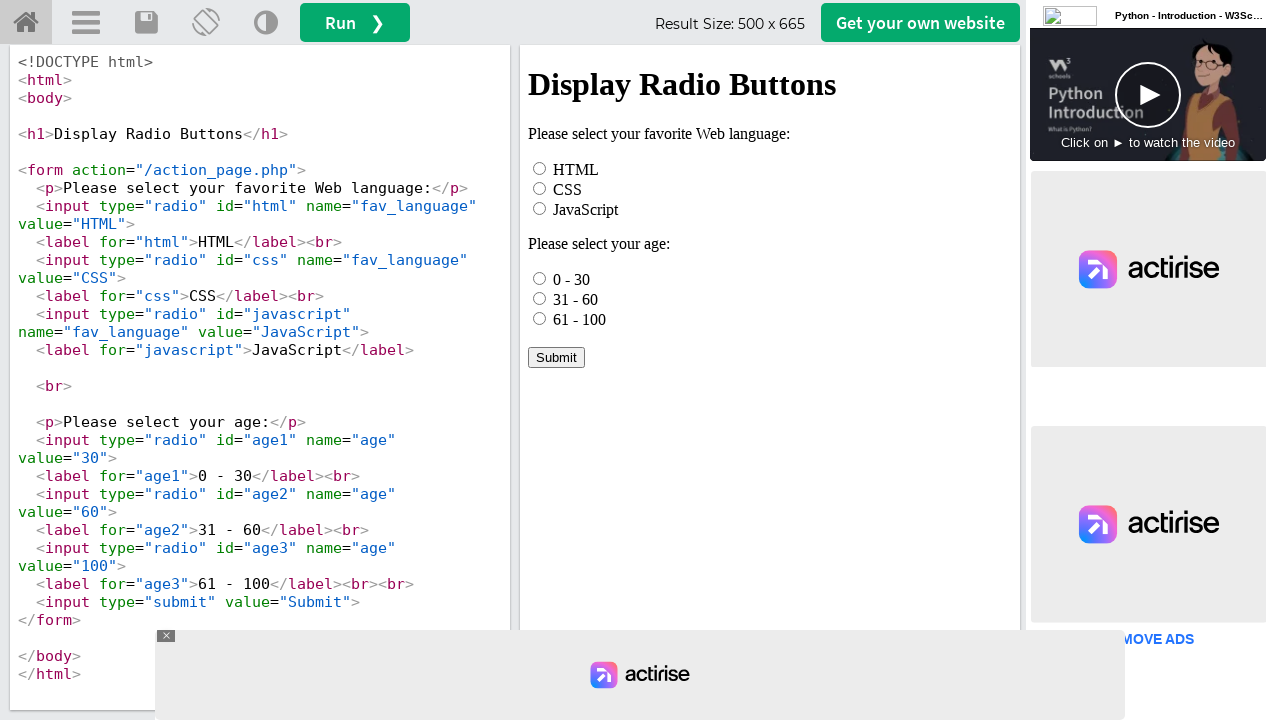

Switched to iframe context with name 'iframeResult'
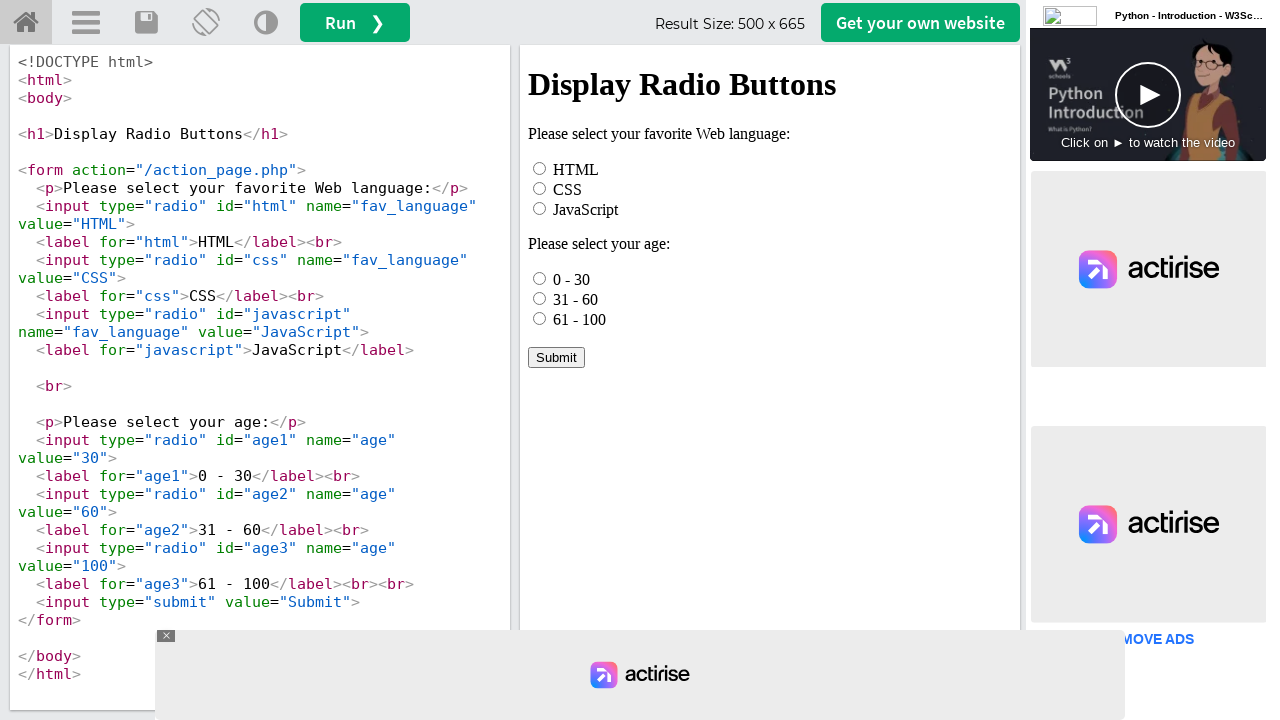

Clicked HTML radio button inside iframe at (540, 168) on #html
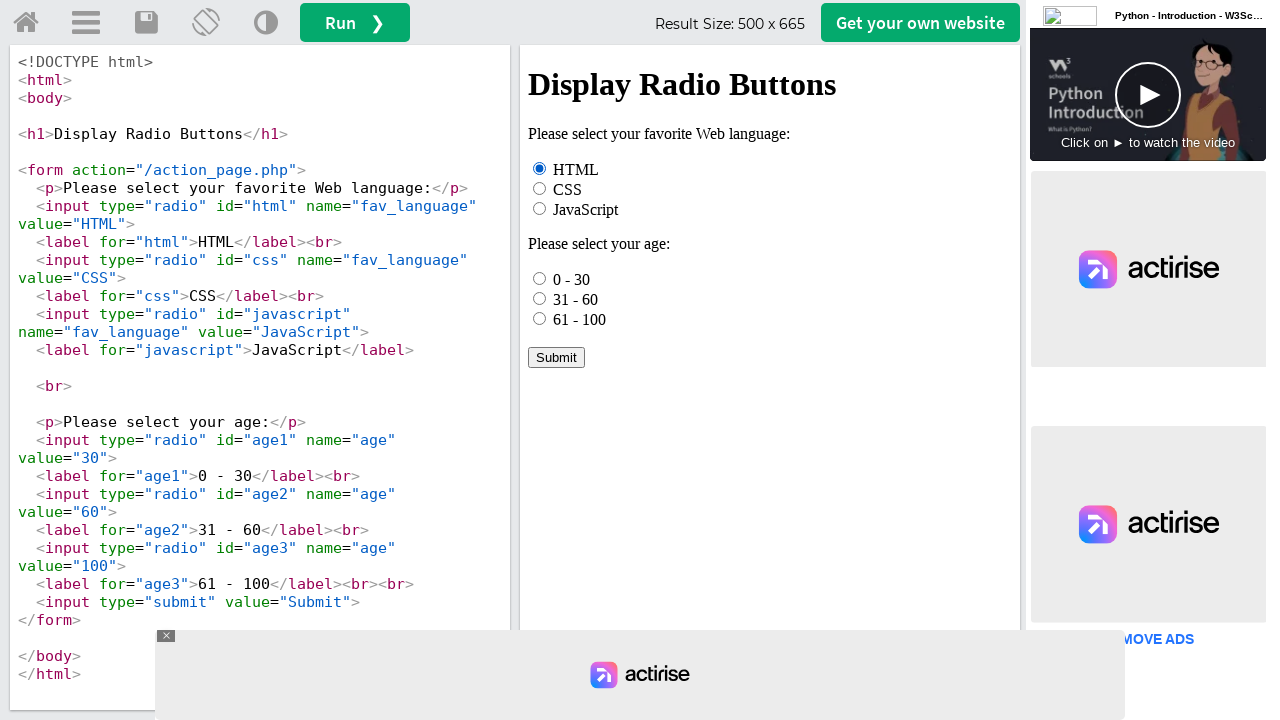

Attempted to click #html on main page - failed as expected since element only exists in iframe context on #html
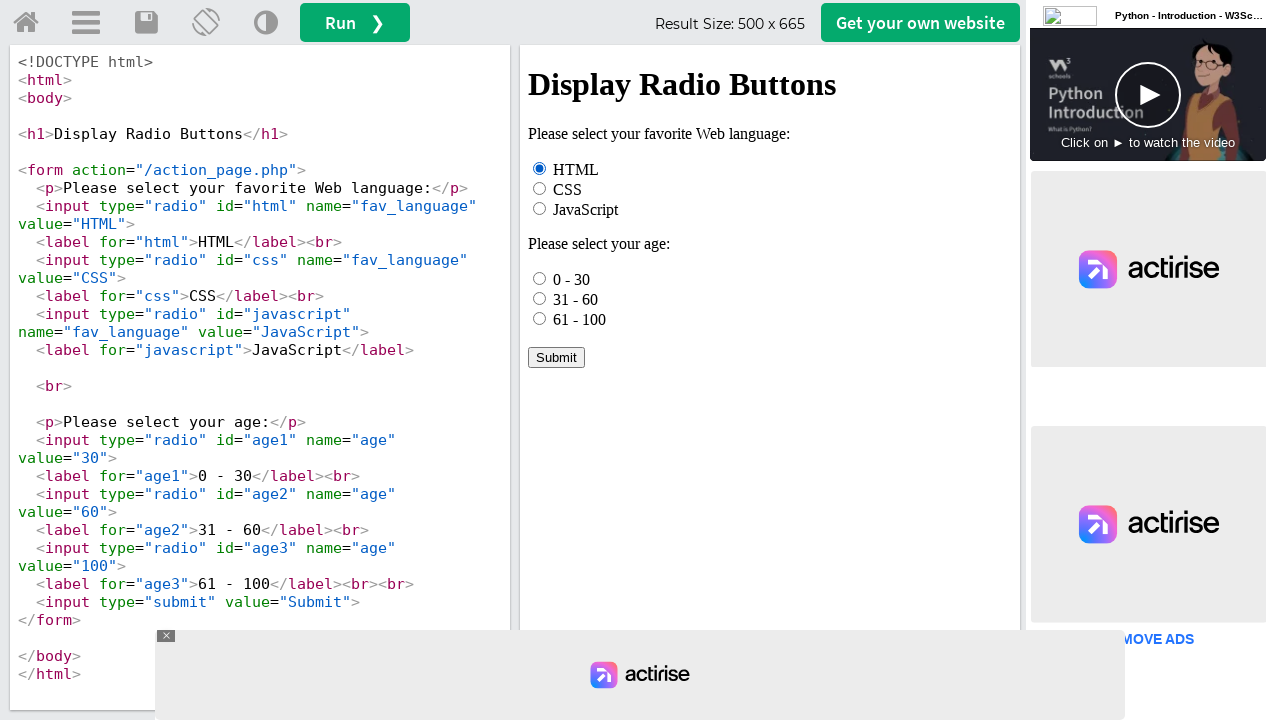

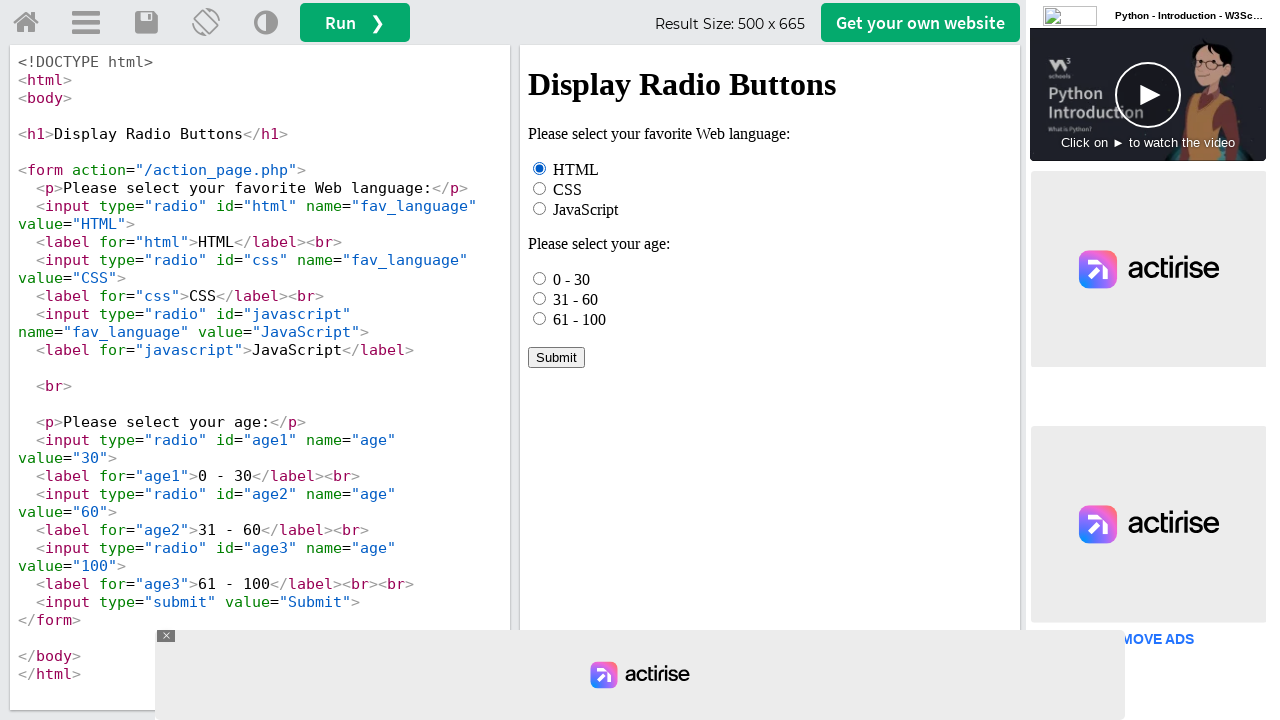